Tests a download progress bar by clicking the download button and waiting for completion

Starting URL: https://jqueryui.com/resources/demos/progressbar/download.html

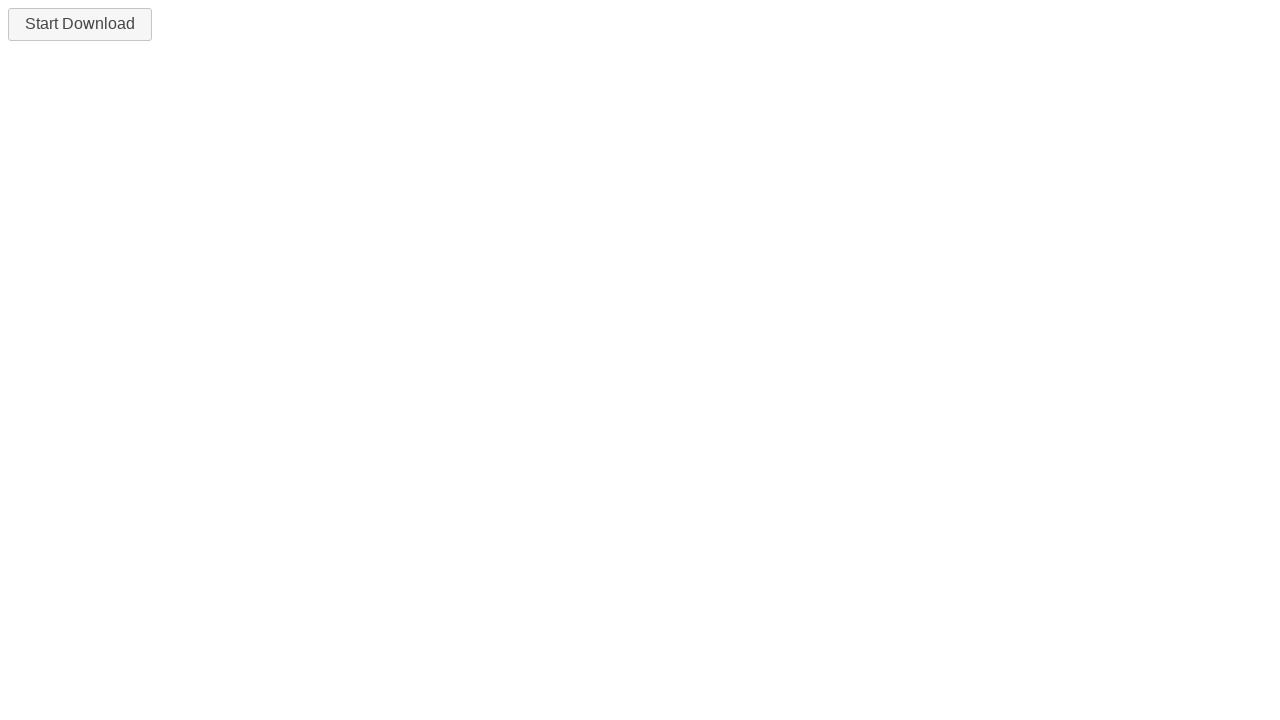

Clicked the download button to start the download simulation at (80, 24) on #downloadButton
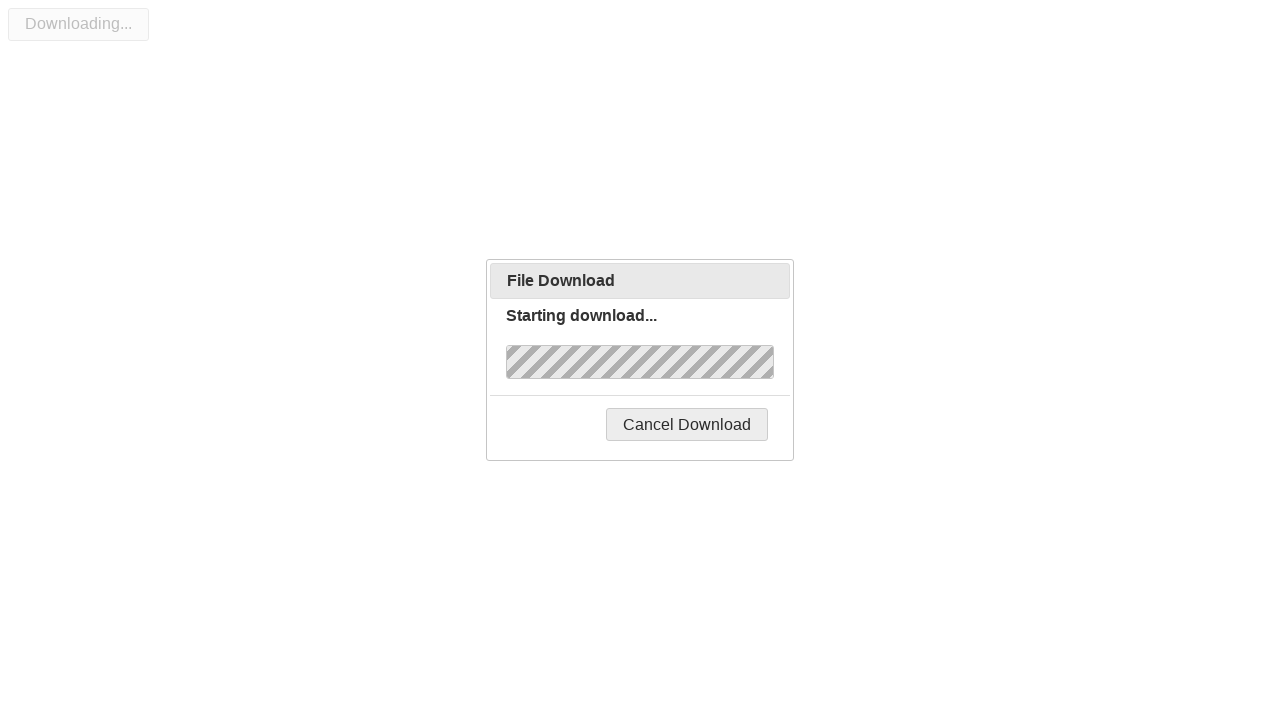

Waited for progress bar to show 'Complete'
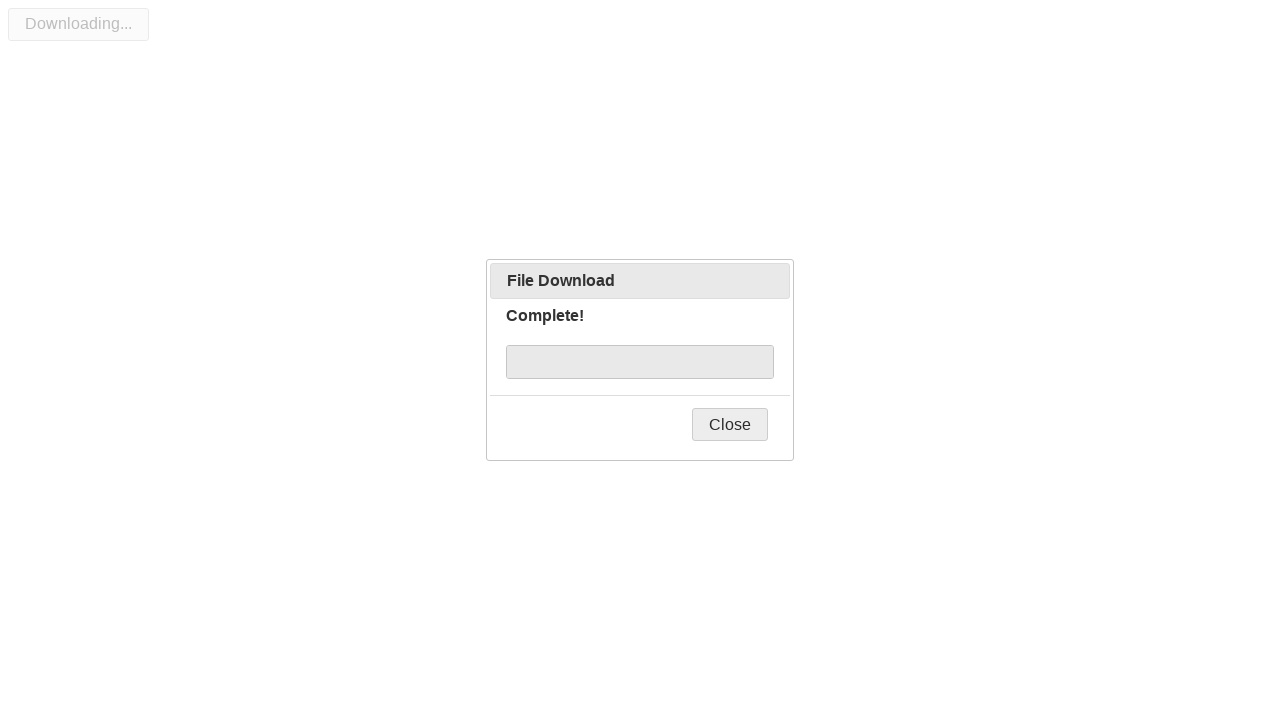

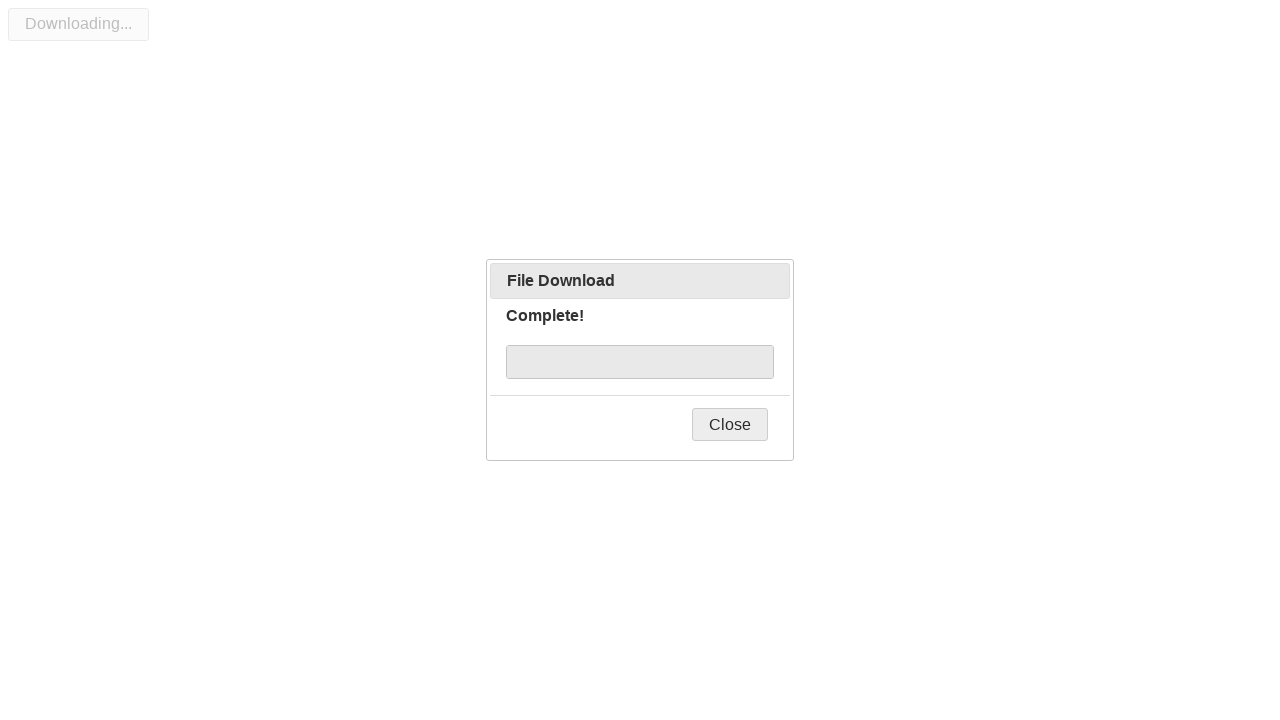